Tests a registration form by filling in first name, last name, and email fields, then submitting the form and verifying the success message

Starting URL: http://suninjuly.github.io/registration2.html

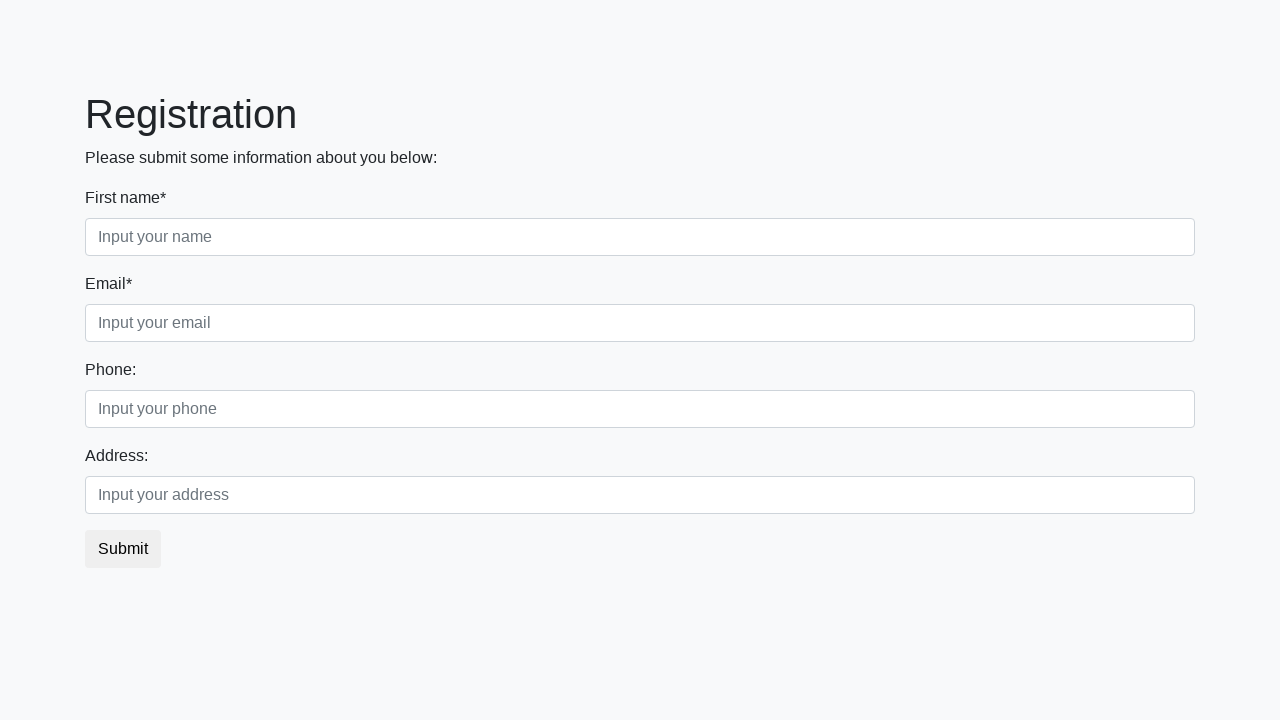

Filled first name field with 'Alexander' on .form-control.first
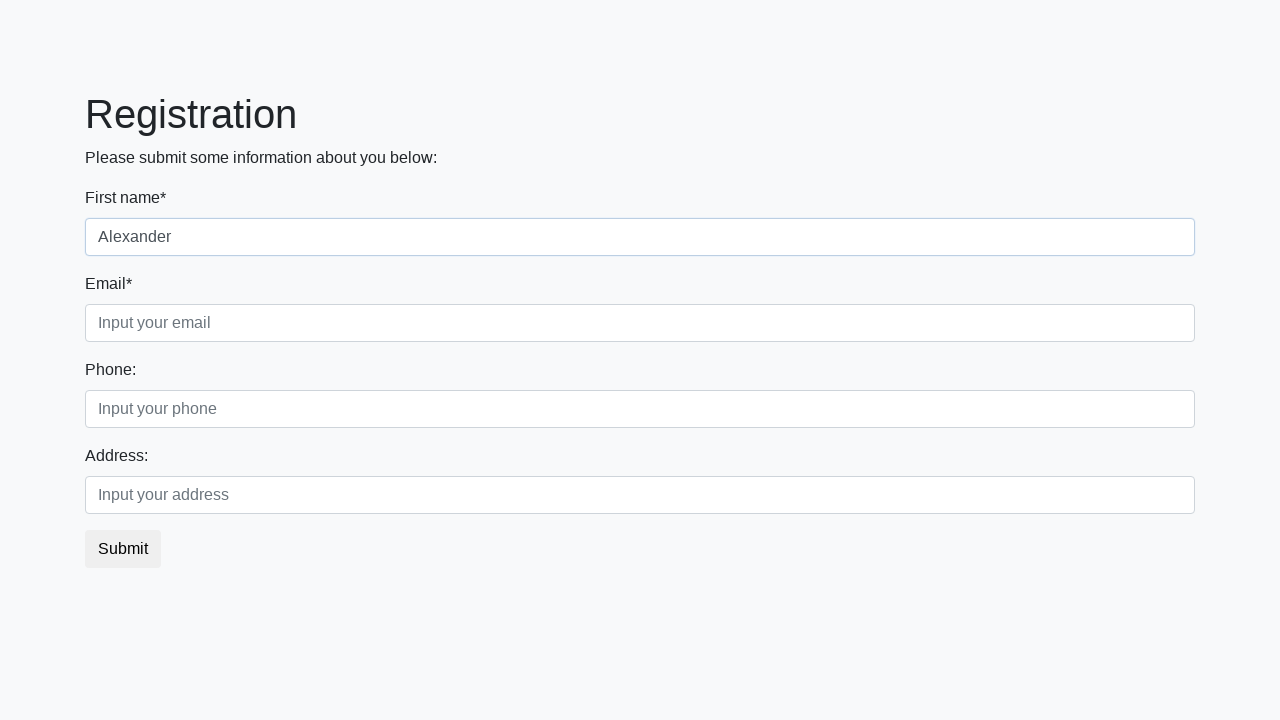

Filled last name field with 'Peterson' on .form-control.second
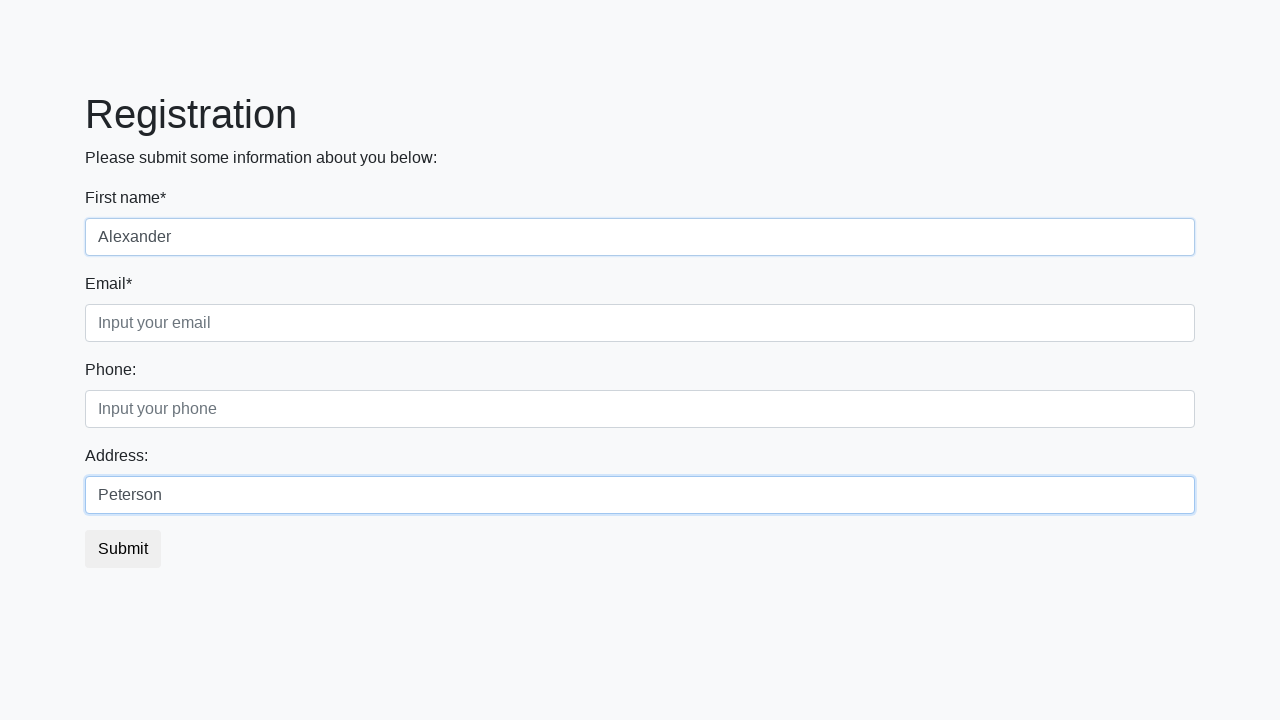

Filled email field with 'alex.peterson@example.com' on .form-control.third
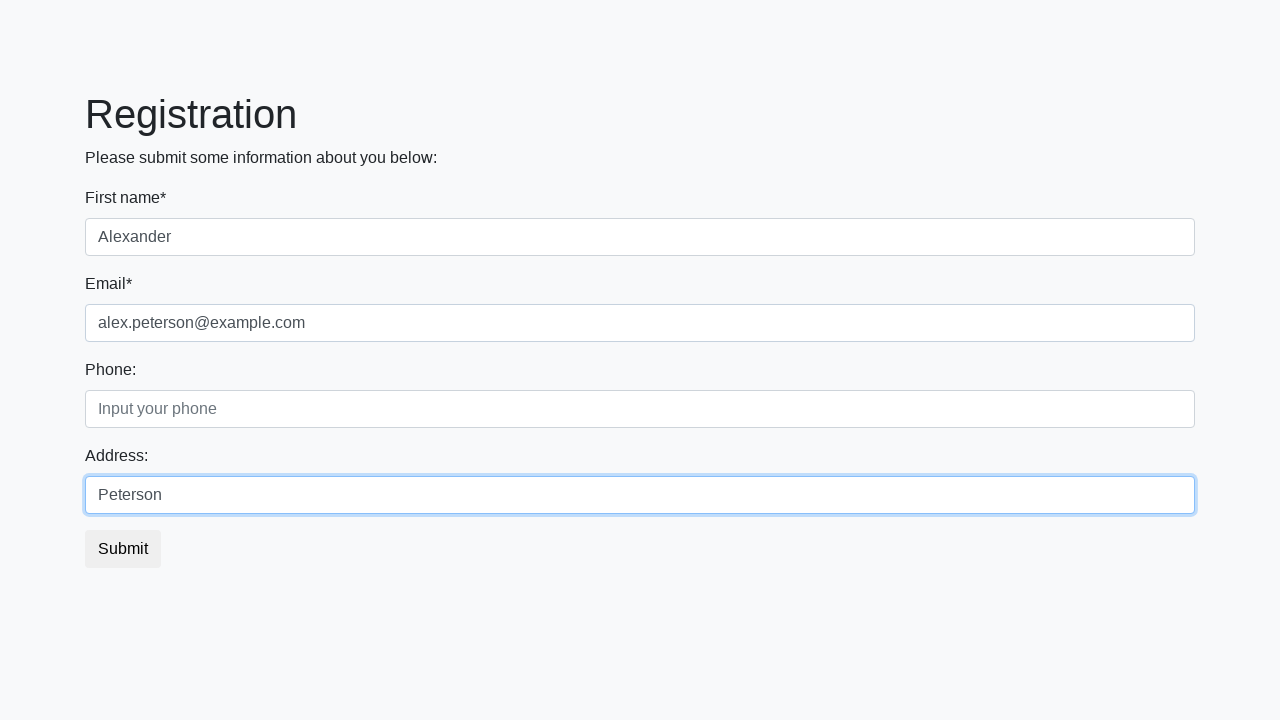

Clicked submit button to register at (123, 549) on button.btn
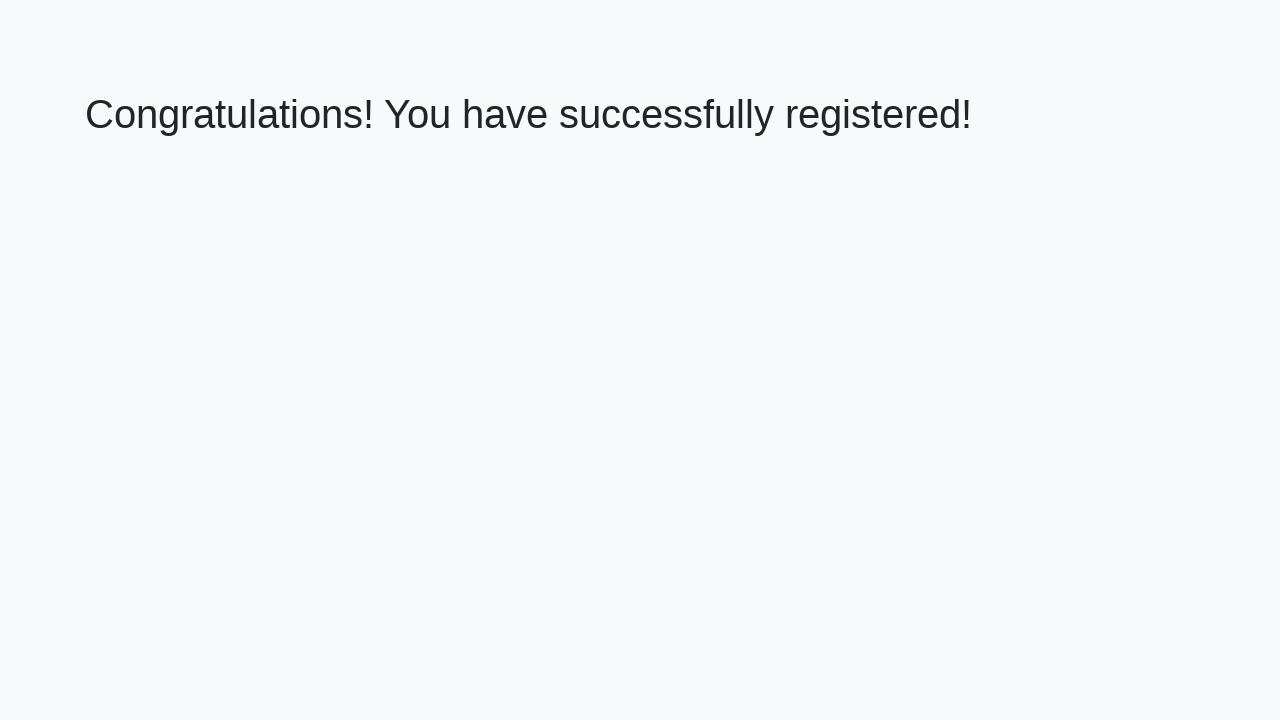

Success message appeared on page
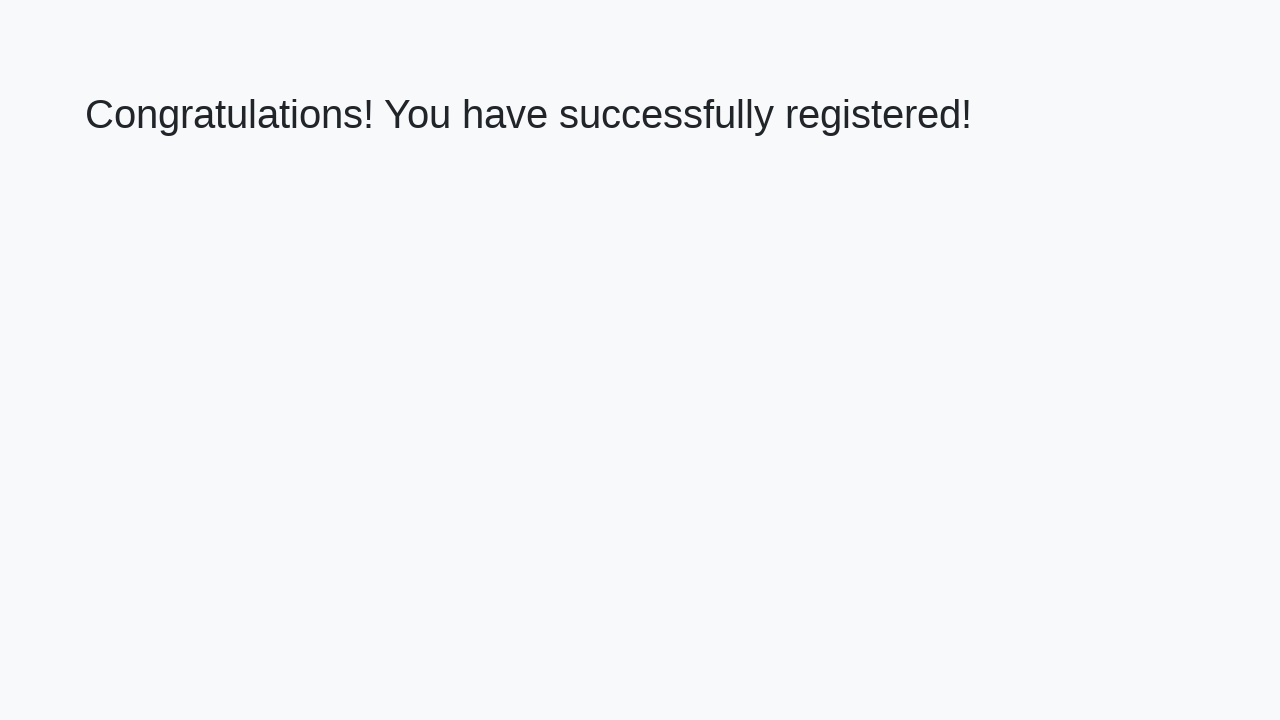

Retrieved success message text
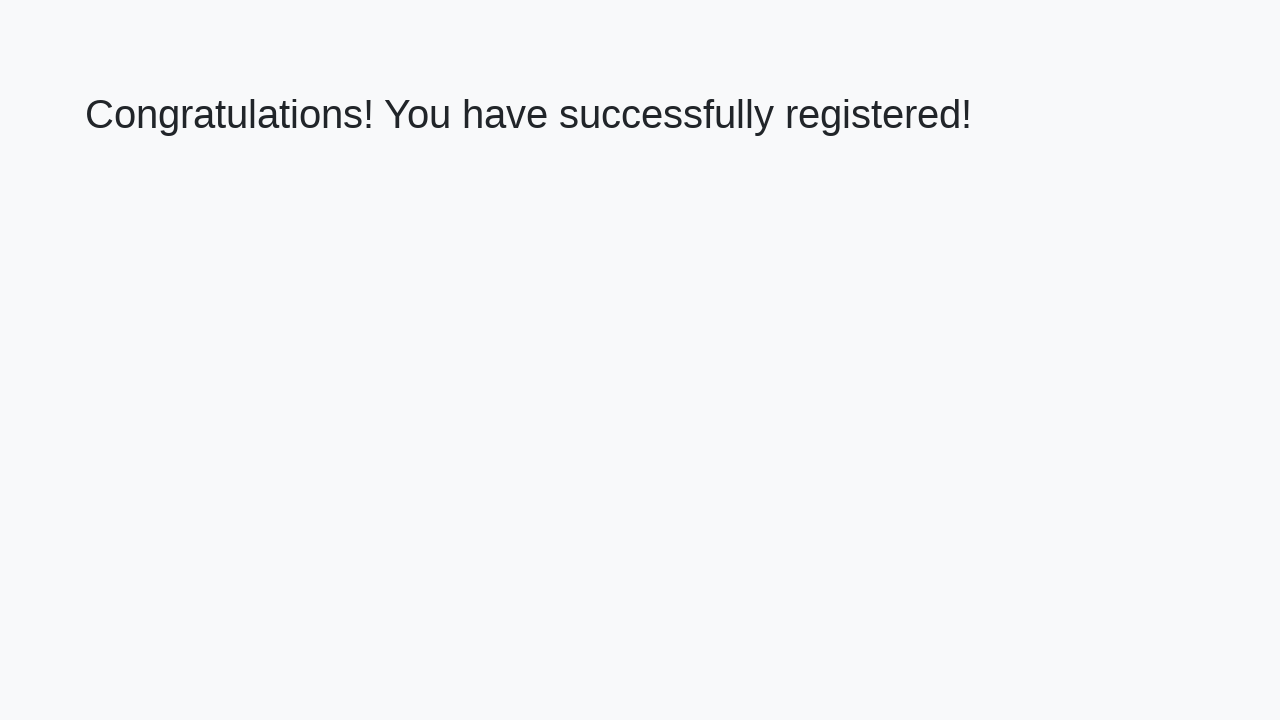

Verified success message matches expected text
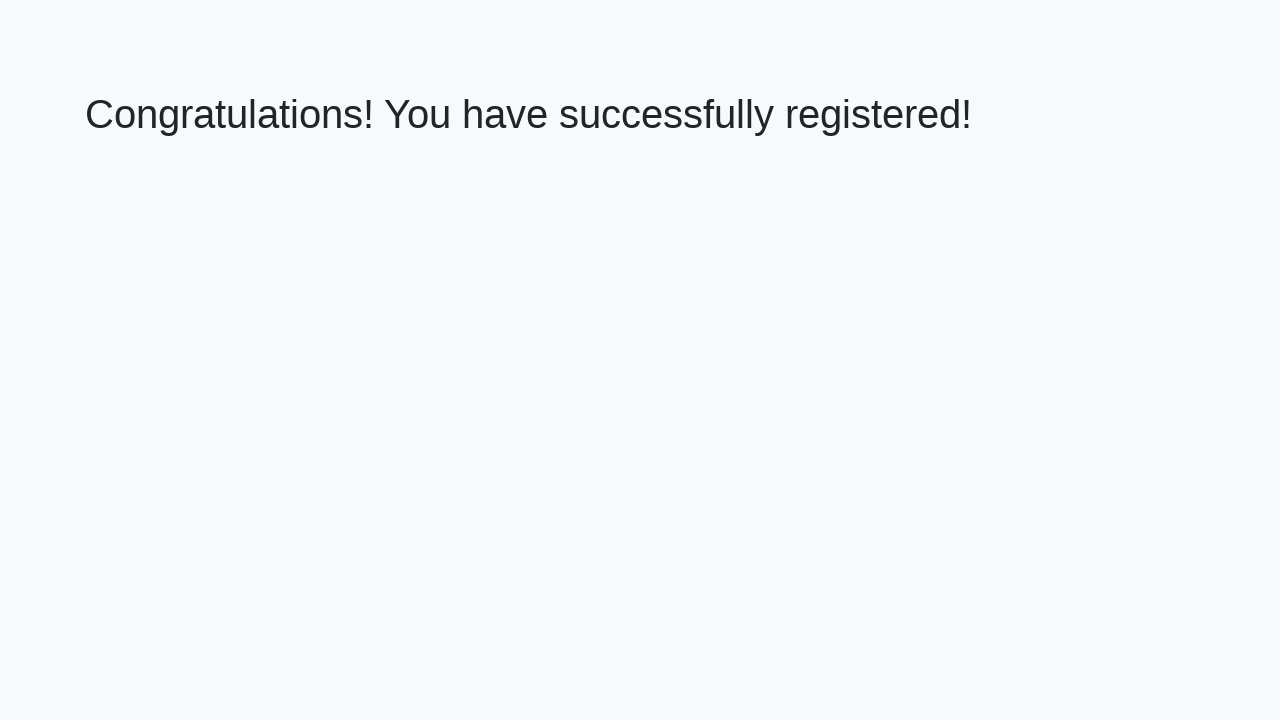

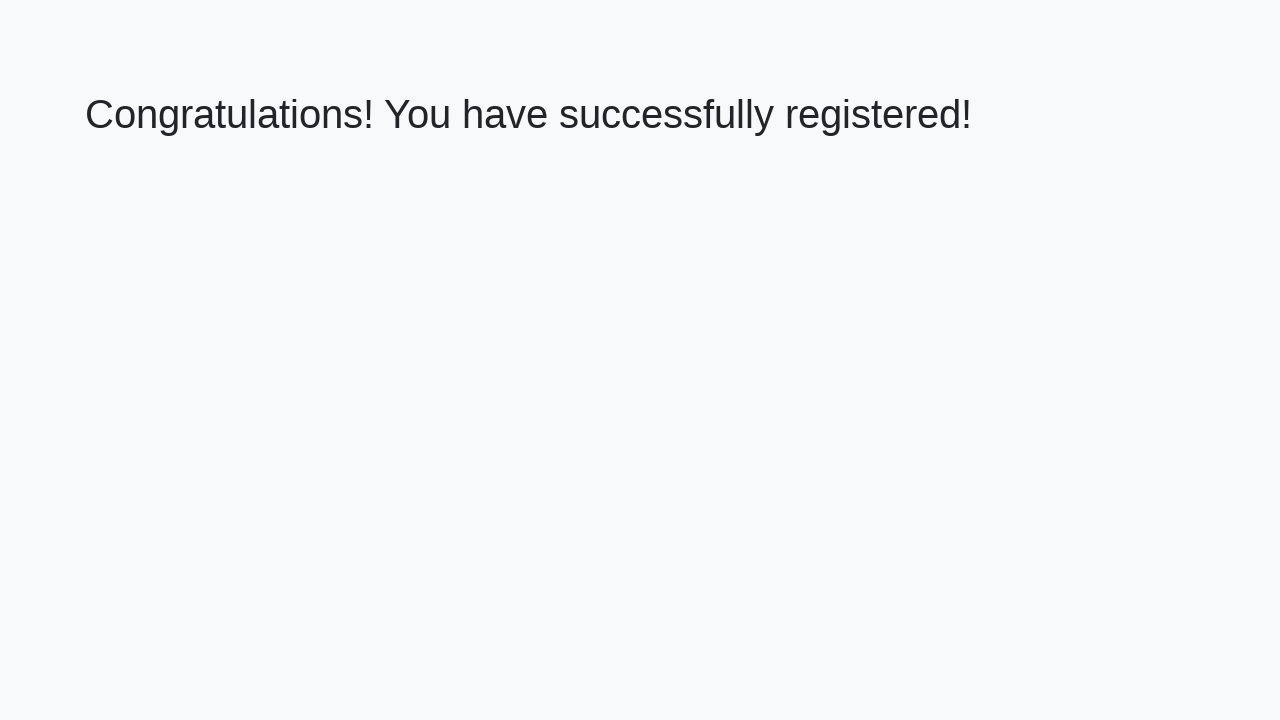